Tests selecting and then deselecting multiple options from a multi-select dropdown

Starting URL: https://letcode.in/dropdowns

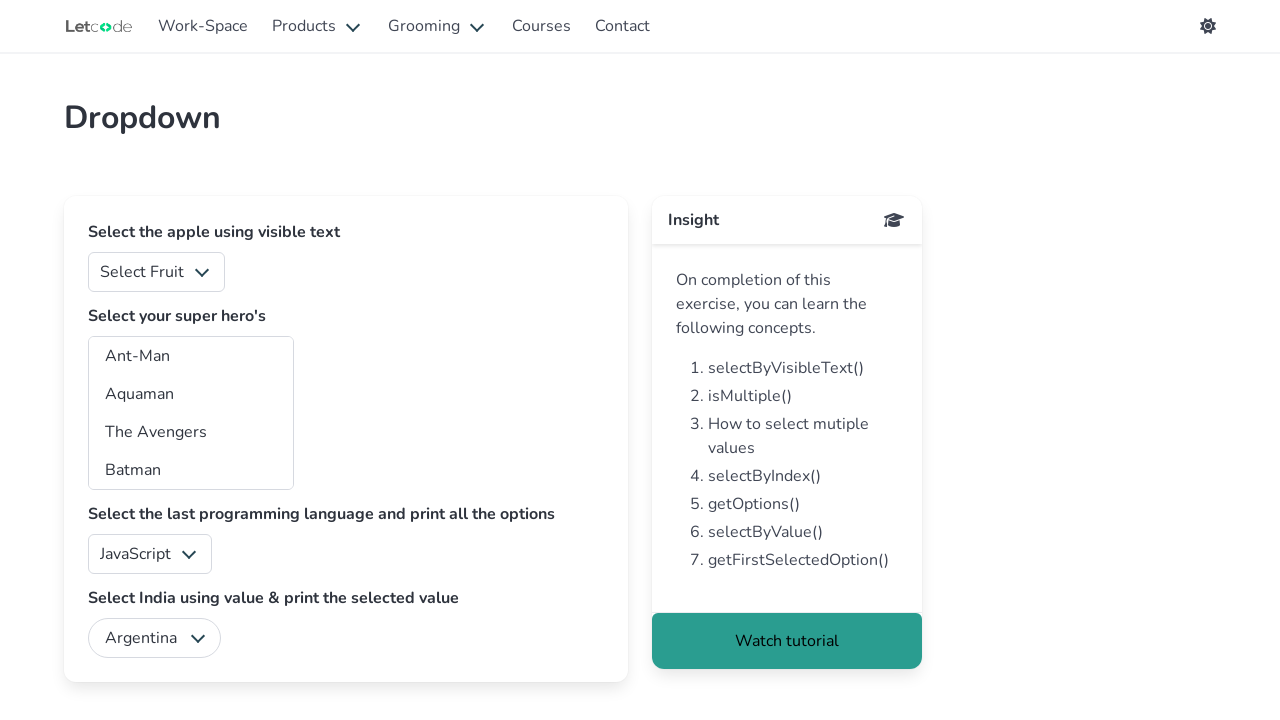

Waited for multi-select dropdown to load
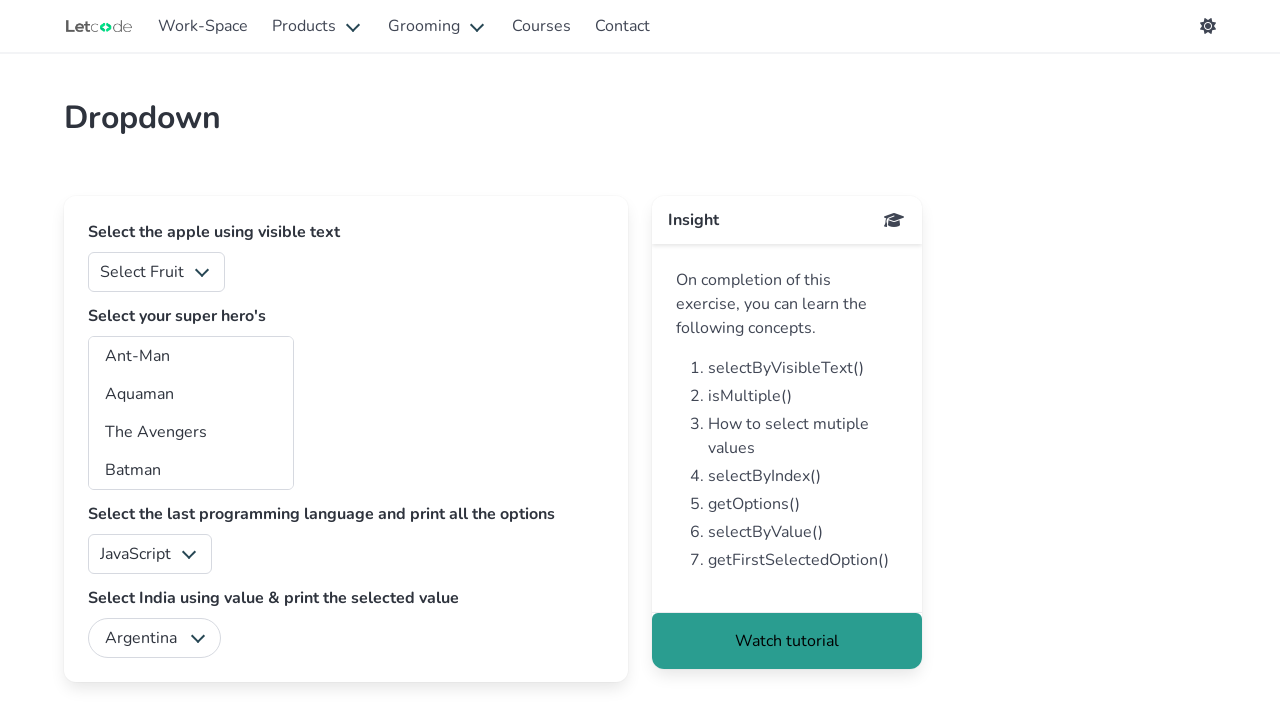

Selected first option by index from dropdown on #superheros
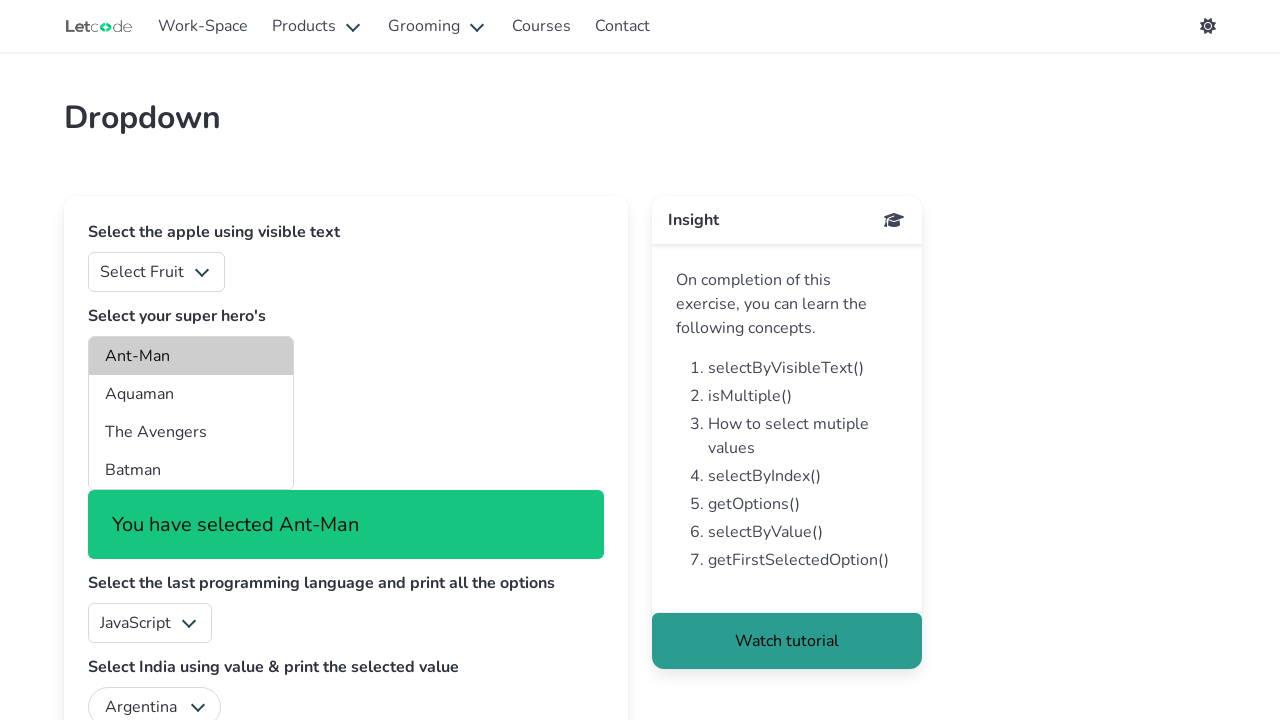

Selected option with value 'aq' from dropdown on #superheros
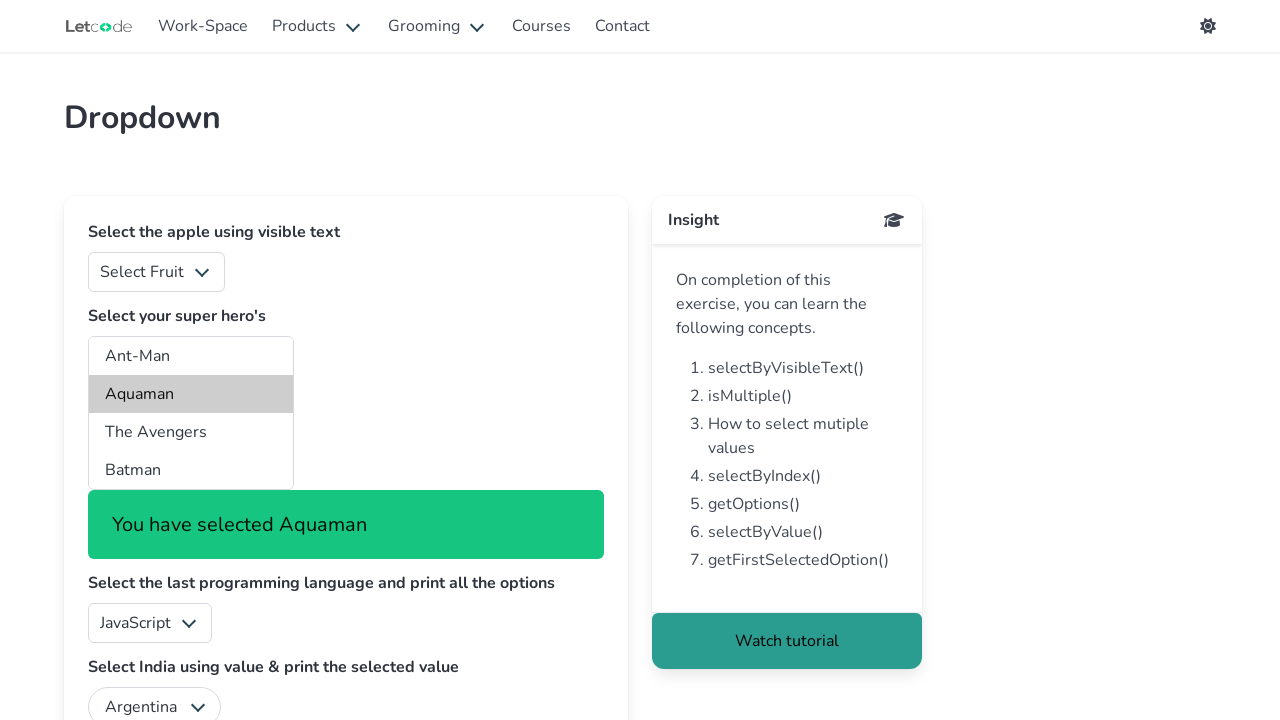

Selected option labeled 'The Avengers' from dropdown on #superheros
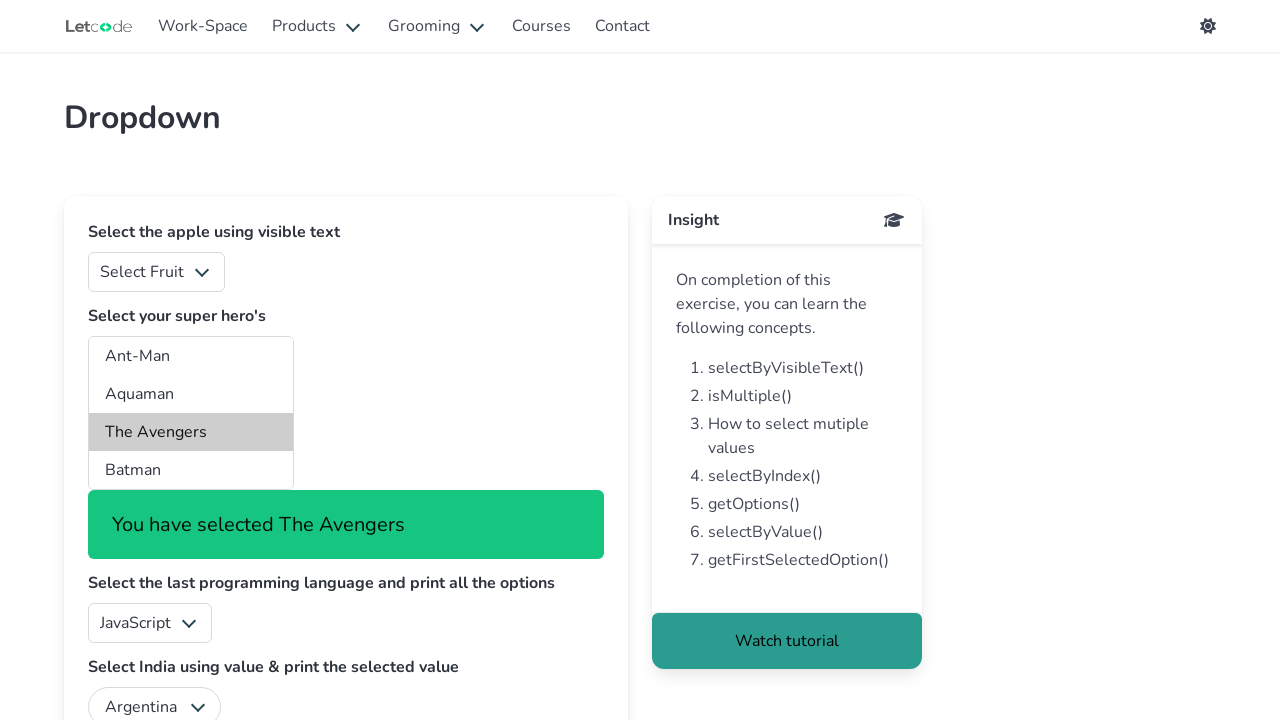

Deselected all options from multi-select dropdown on #superheros
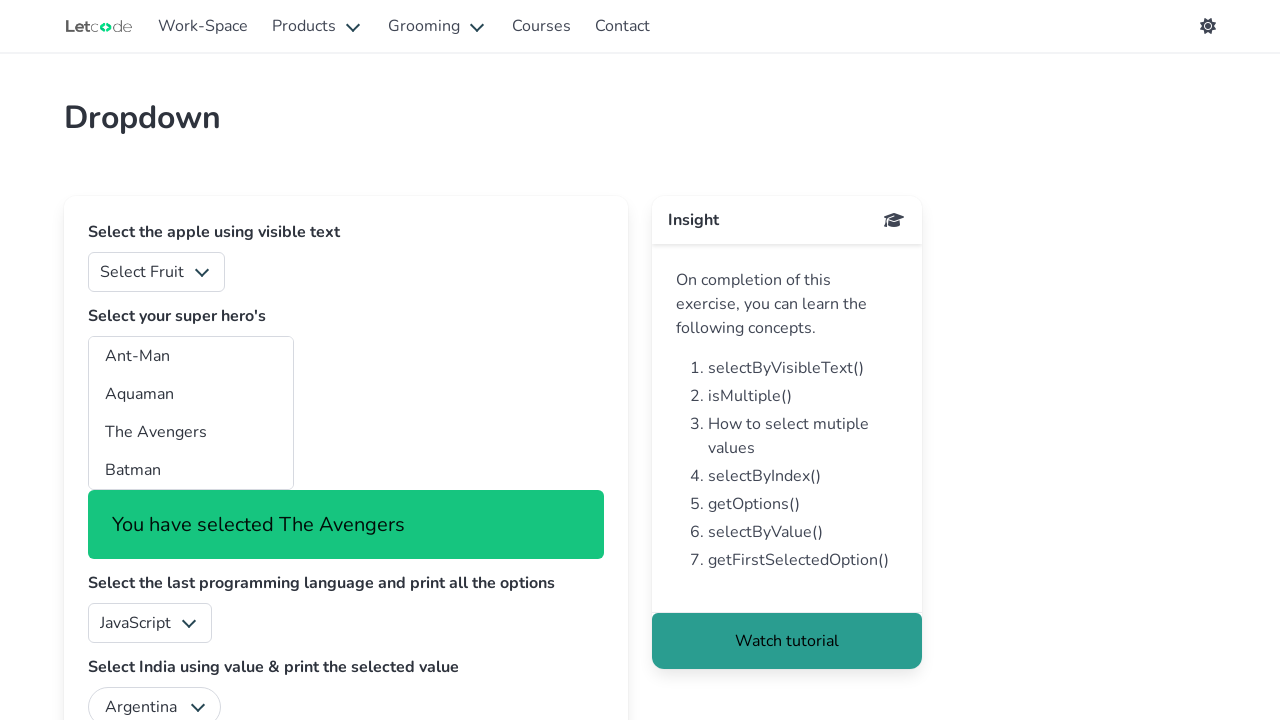

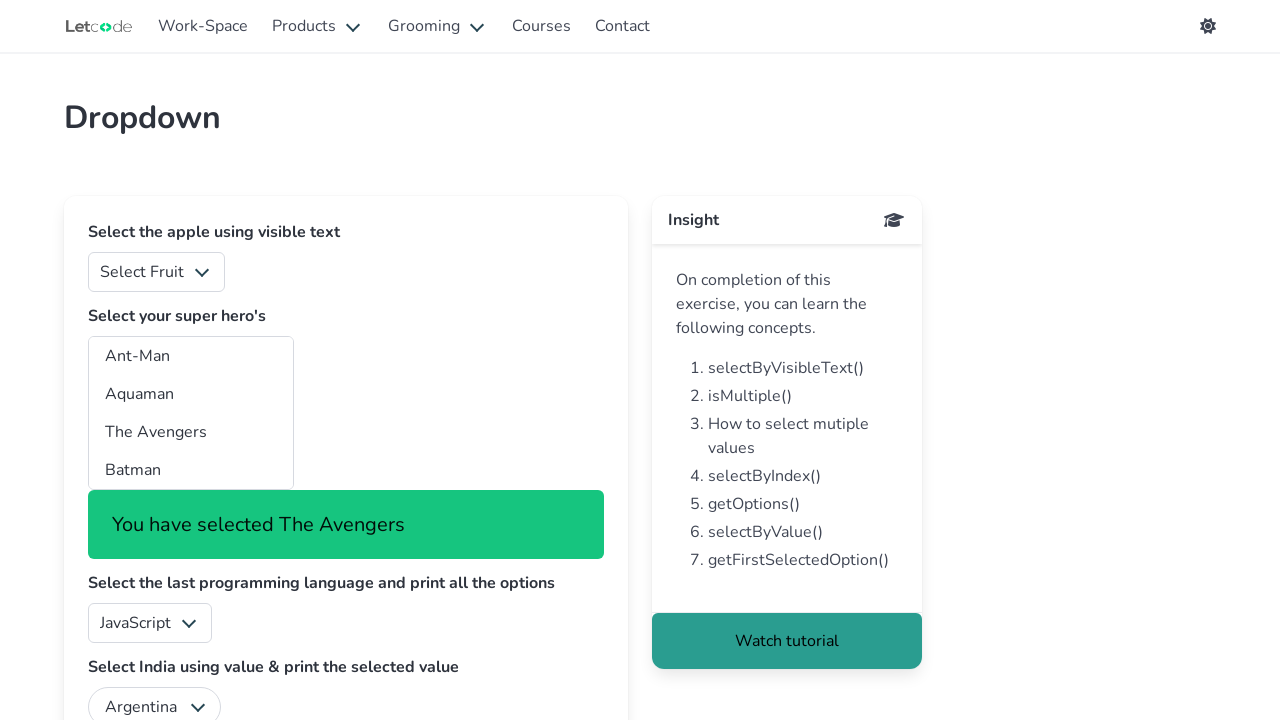